Tests registration form by filling in first name, last name, and email fields, then submitting the form and verifying success message

Starting URL: http://suninjuly.github.io/registration1.html

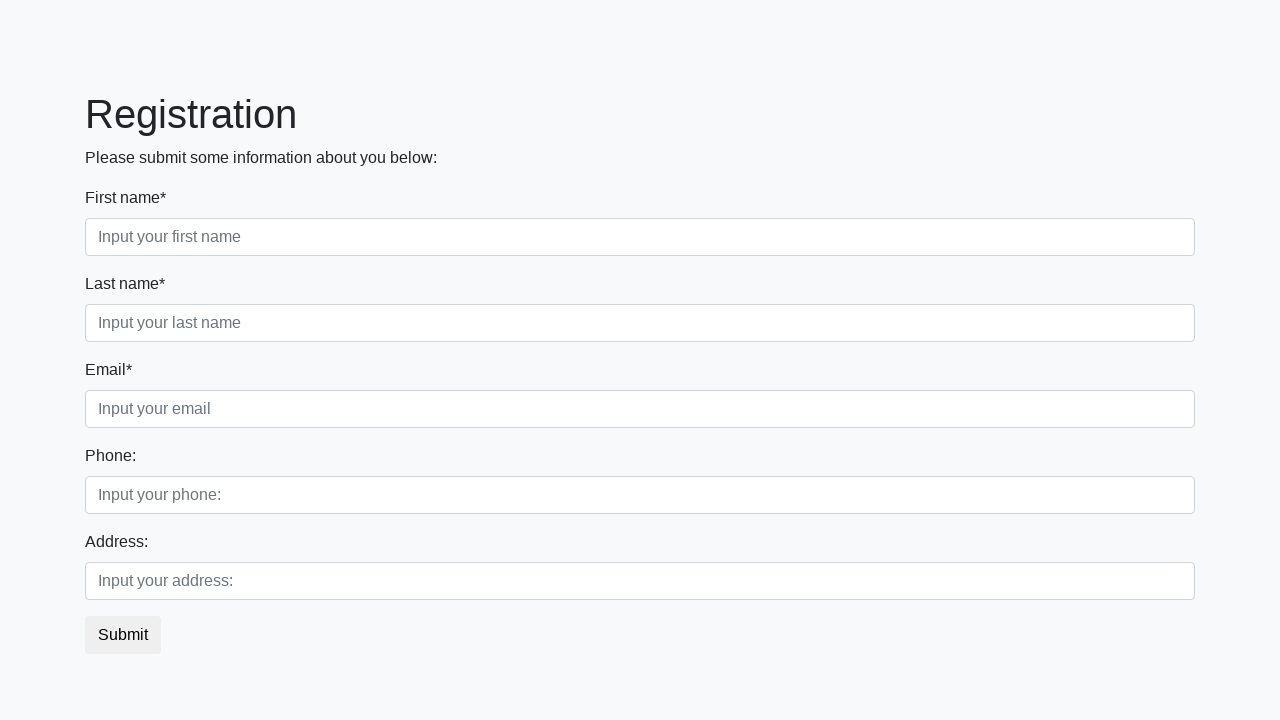

Navigated to registration form page
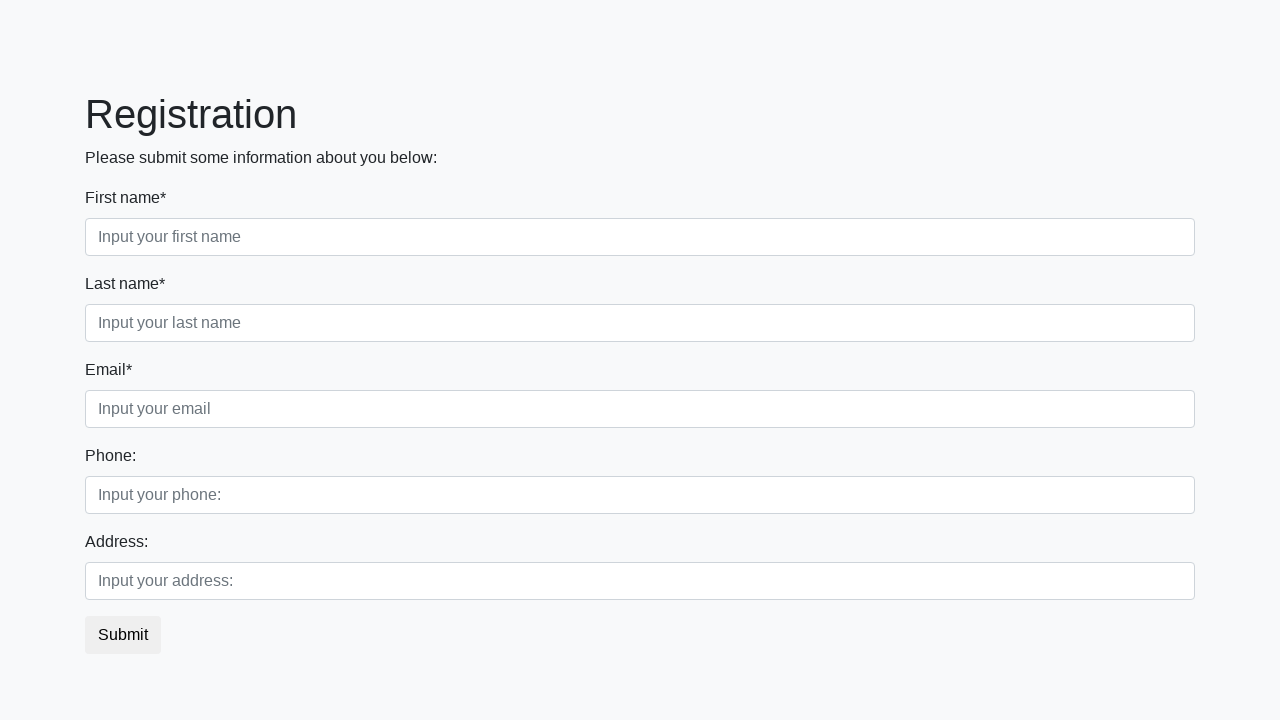

Filled first name field with 'John' on //label[text()="First name*"]/following-sibling::input
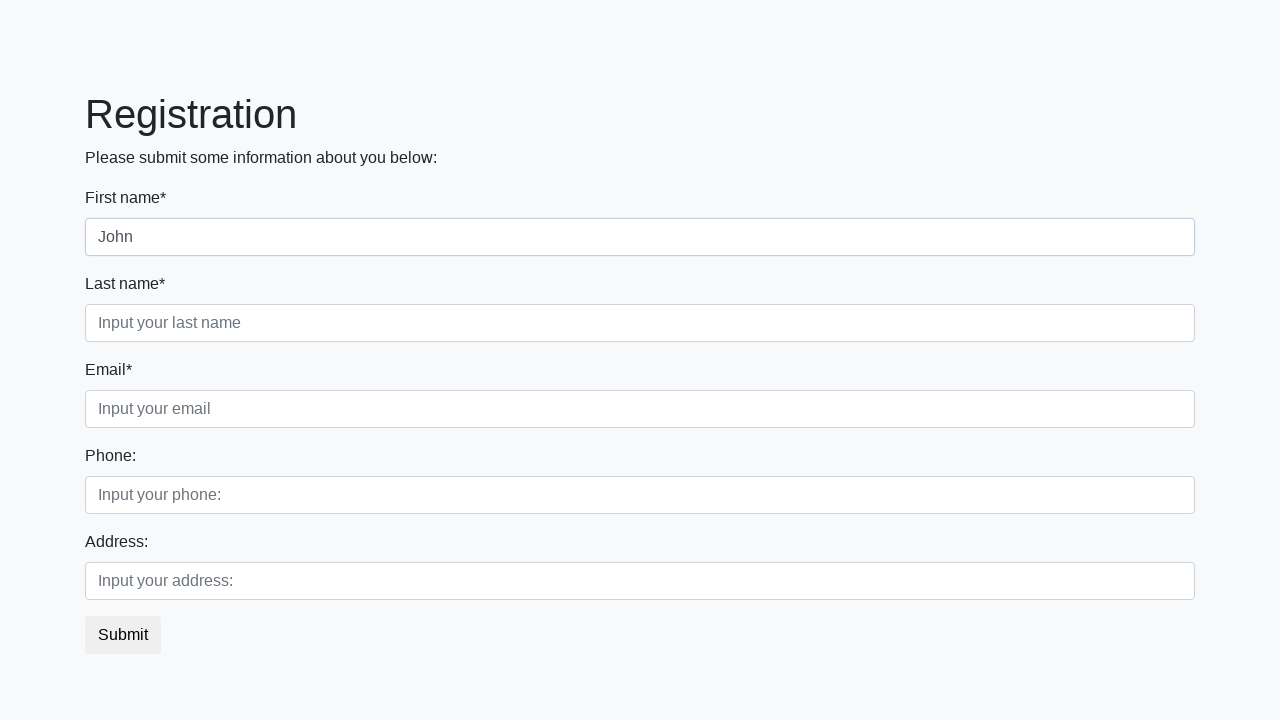

Filled last name field with 'Smith' on //label[text()="Last name*"]/following-sibling::input
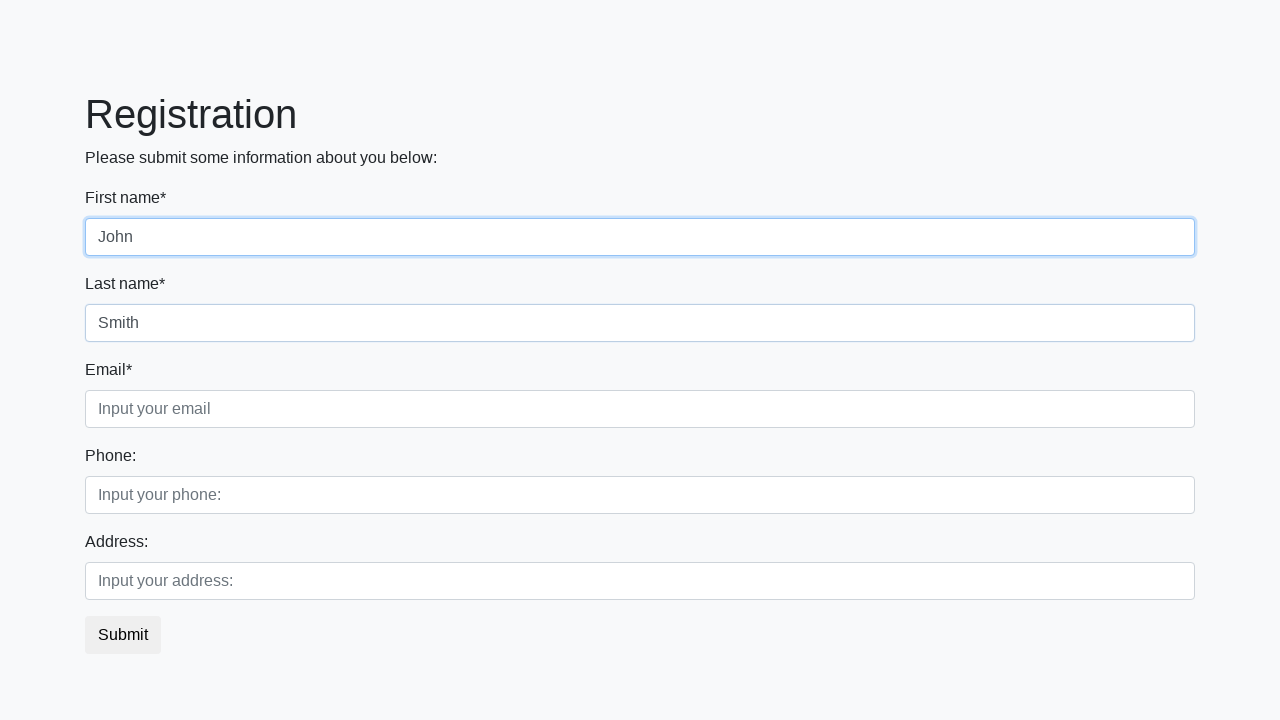

Filled email field with 'john.smith@example.com' on //label[text()="Email*"]/following-sibling::input
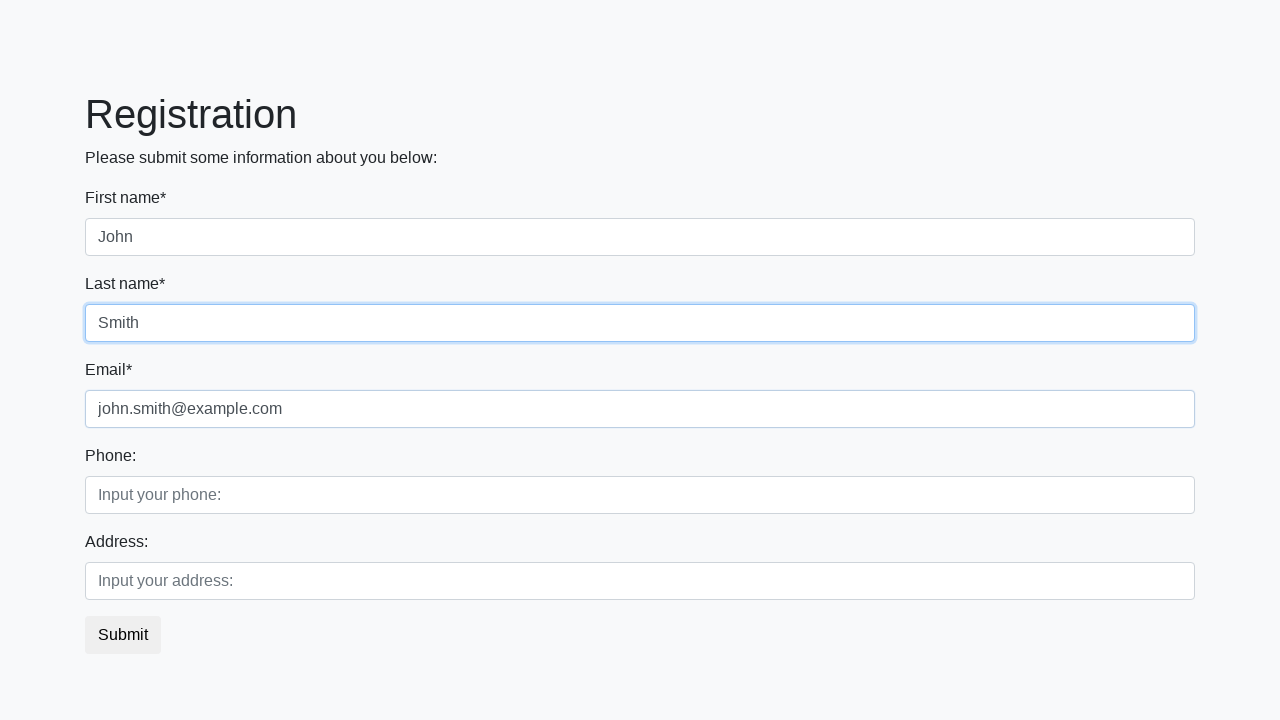

Clicked submit button to register at (123, 635) on button.btn
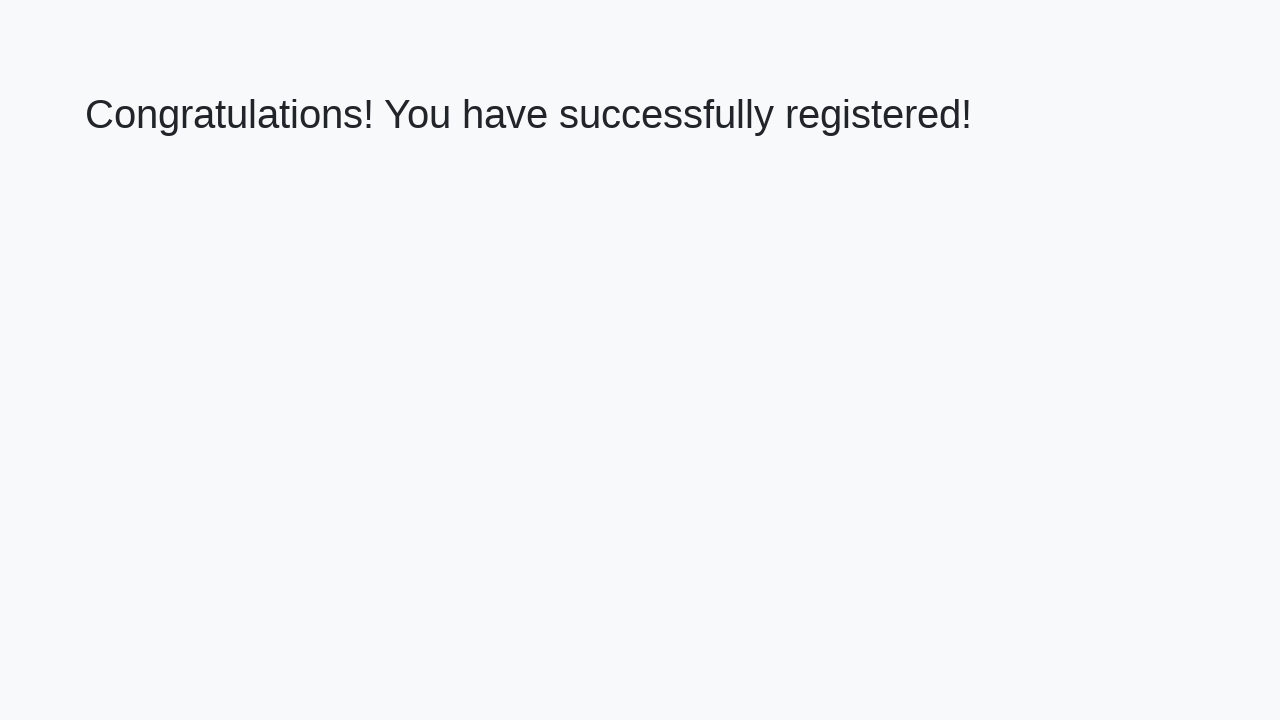

Success message heading appeared
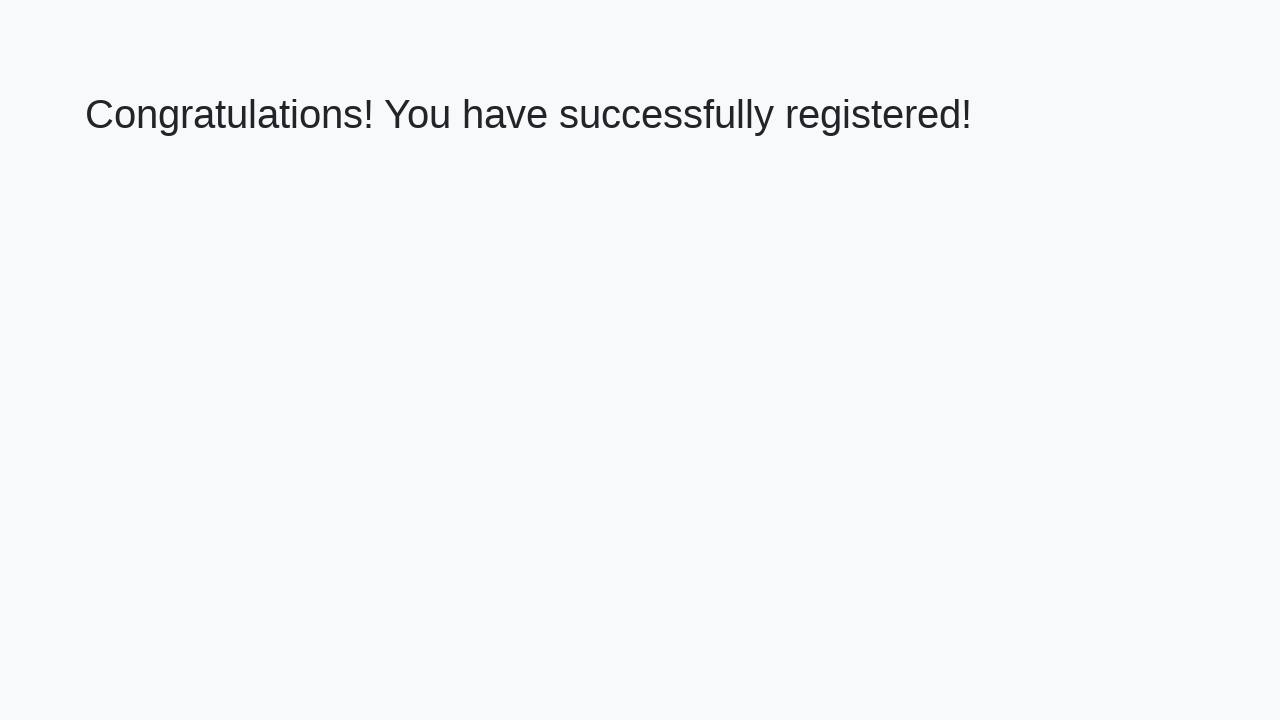

Retrieved success message text: 'Congratulations! You have successfully registered!'
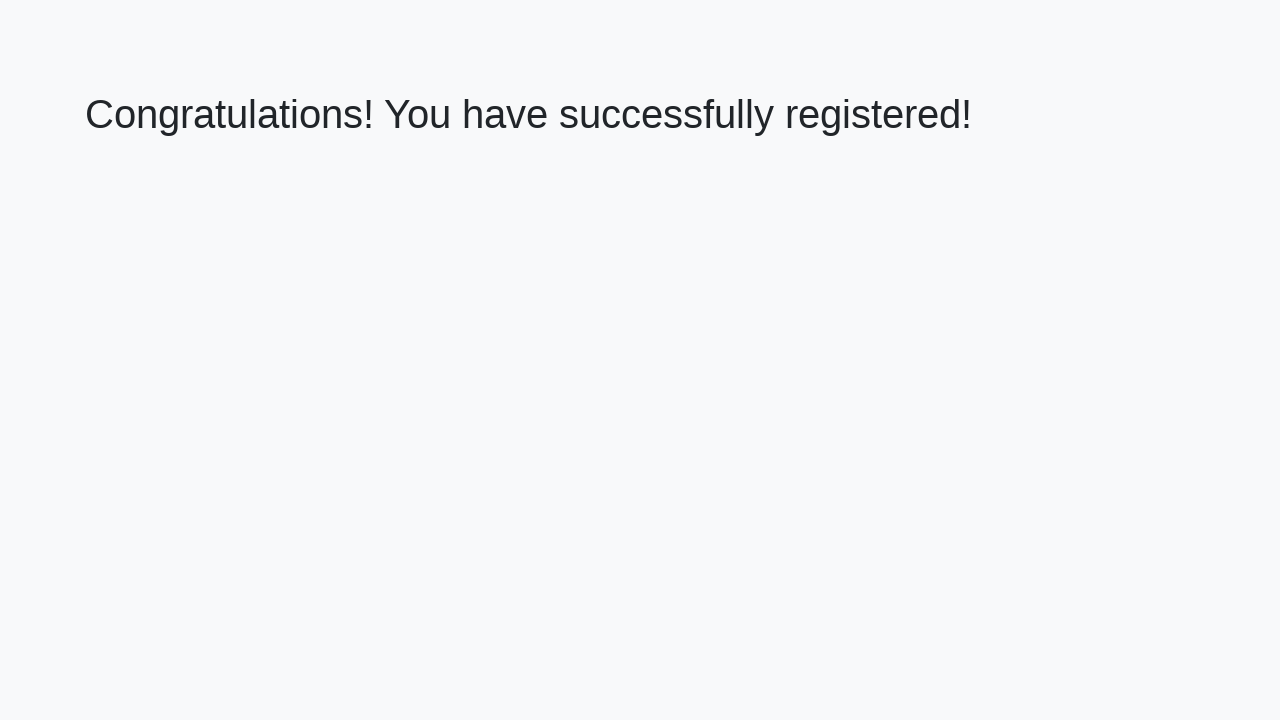

Verified success message matches expected text
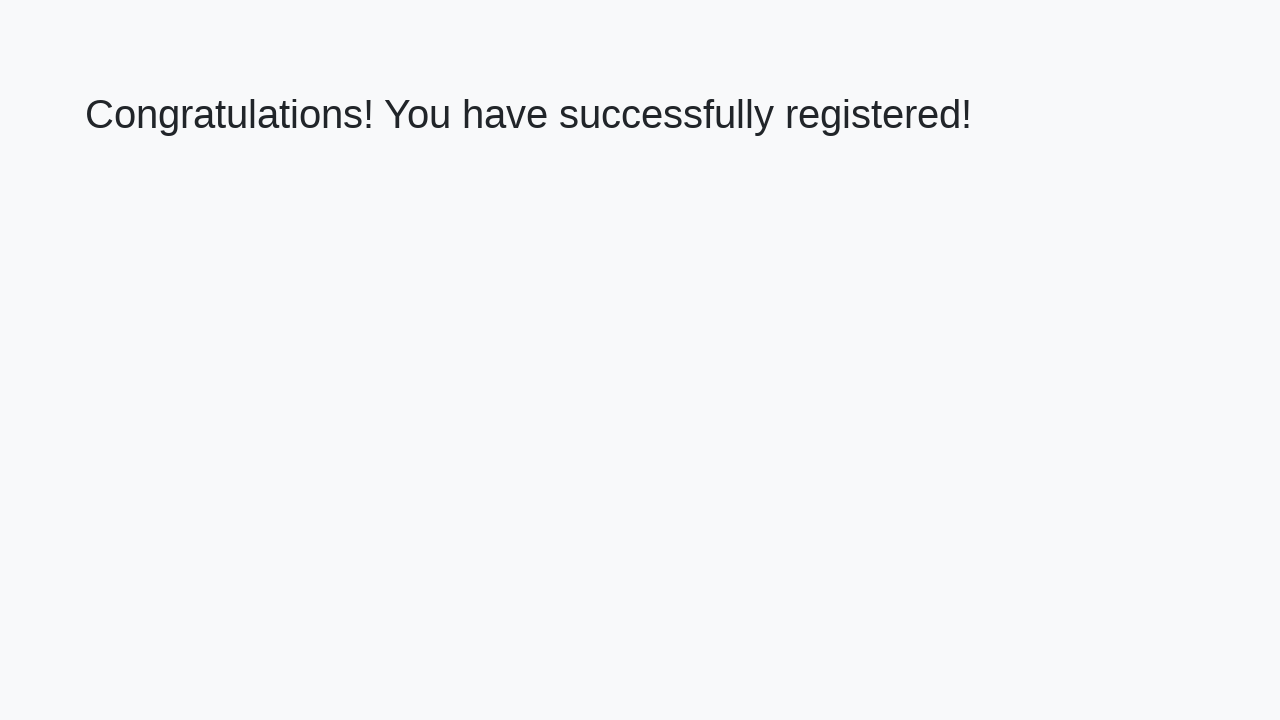

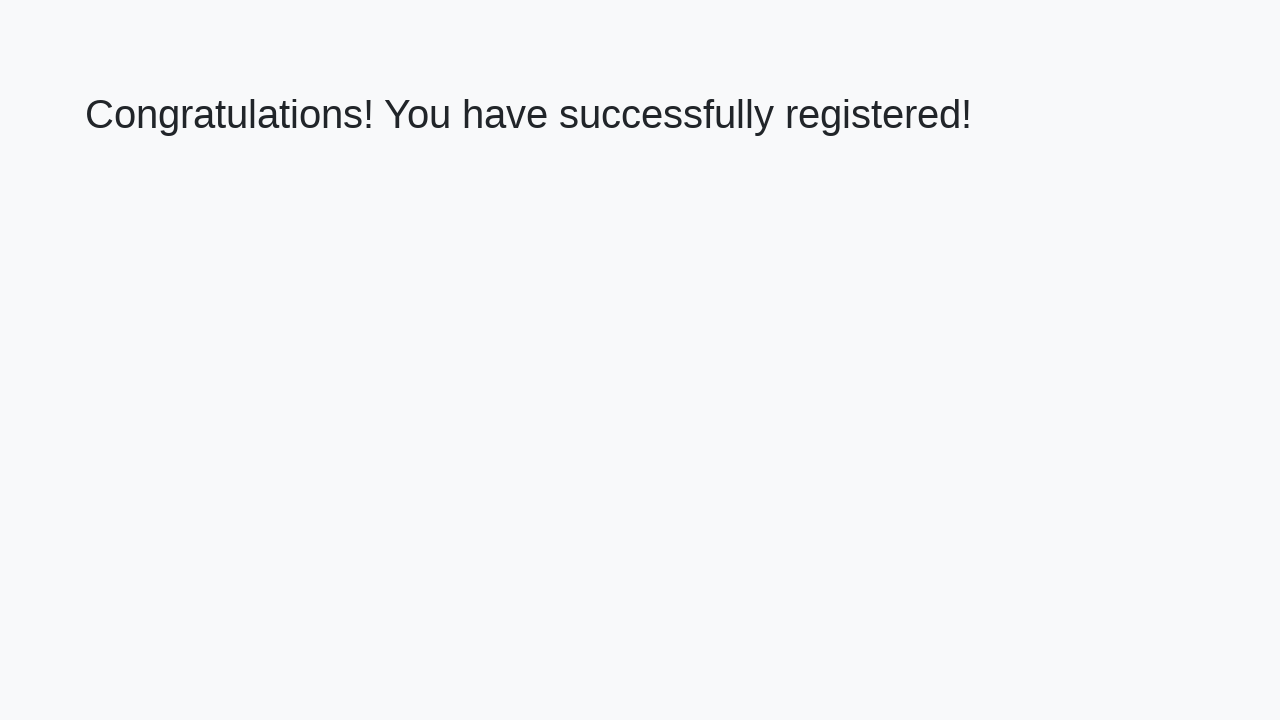